Tests checkbox toggle functionality by navigating to the checkboxes page, waiting for the checkboxes to be visible, and clicking on the first checkbox to select it.

Starting URL: https://the-internet.herokuapp.com/checkboxes

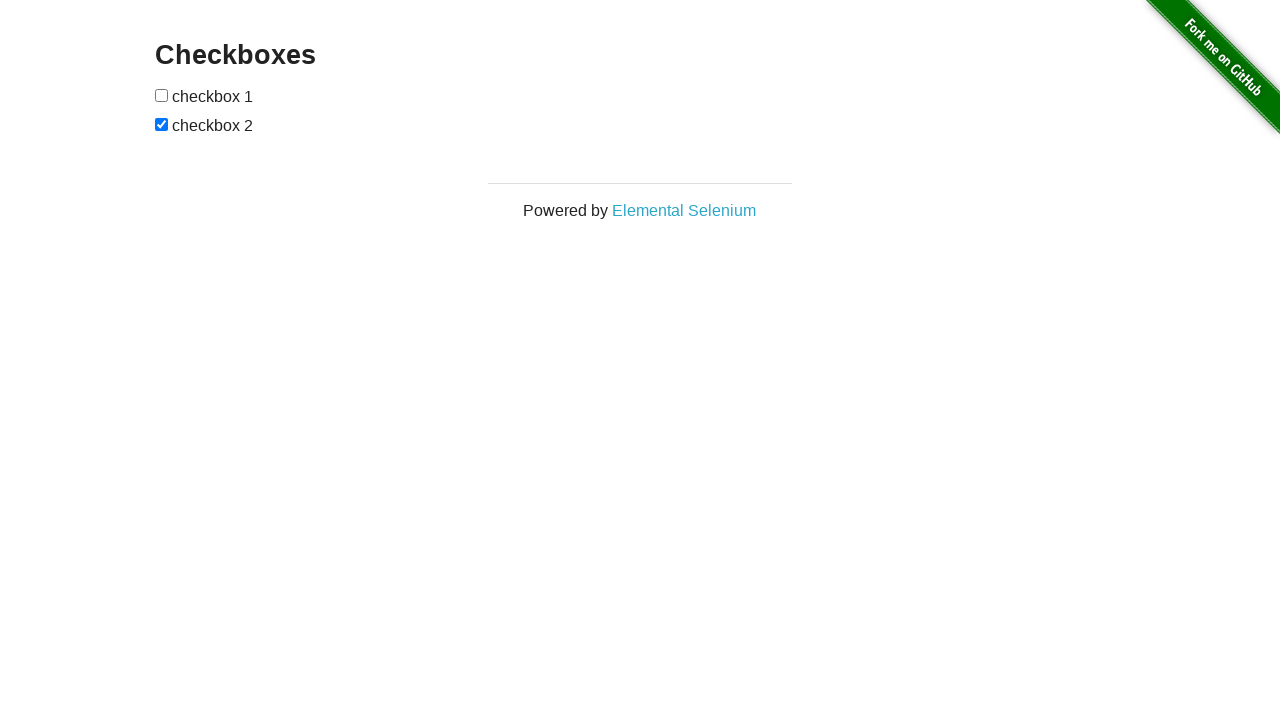

Waited for checkboxes container to be visible
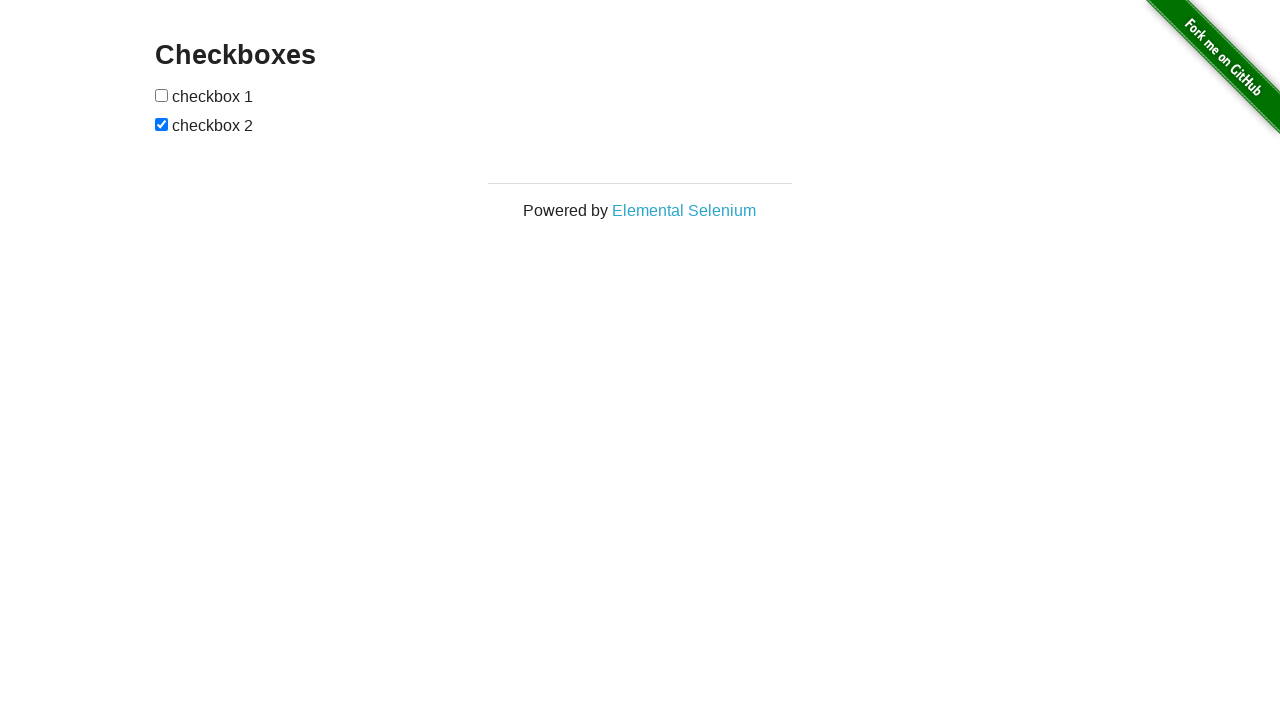

Clicked on the first checkbox to toggle it at (162, 95) on xpath=//*[@id='checkboxes']/input[1]
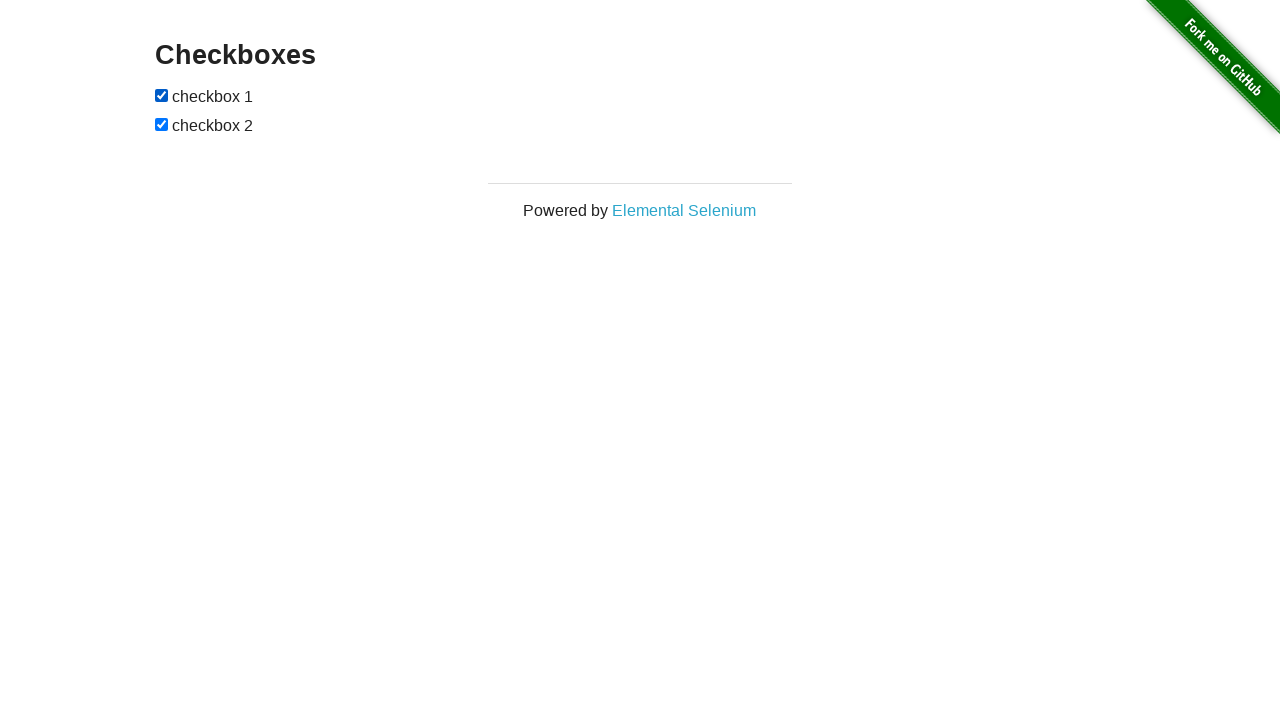

Located the first checkbox element
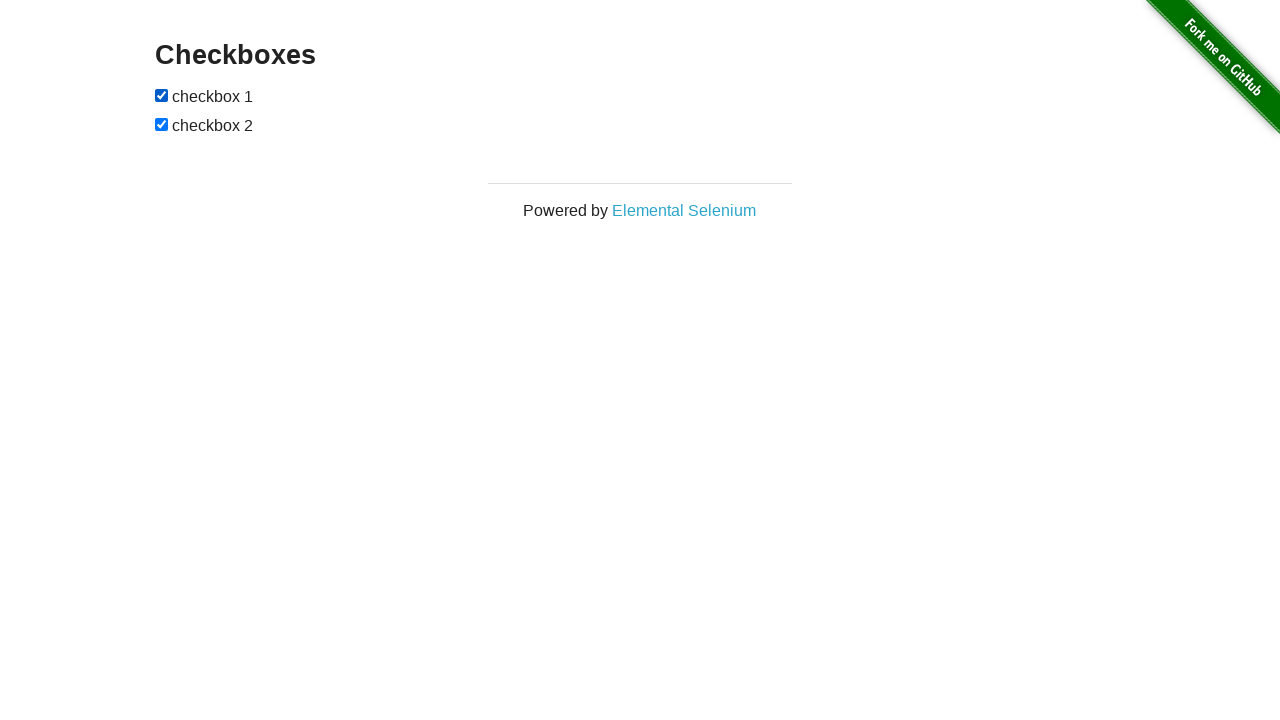

Verified that the first checkbox is selected
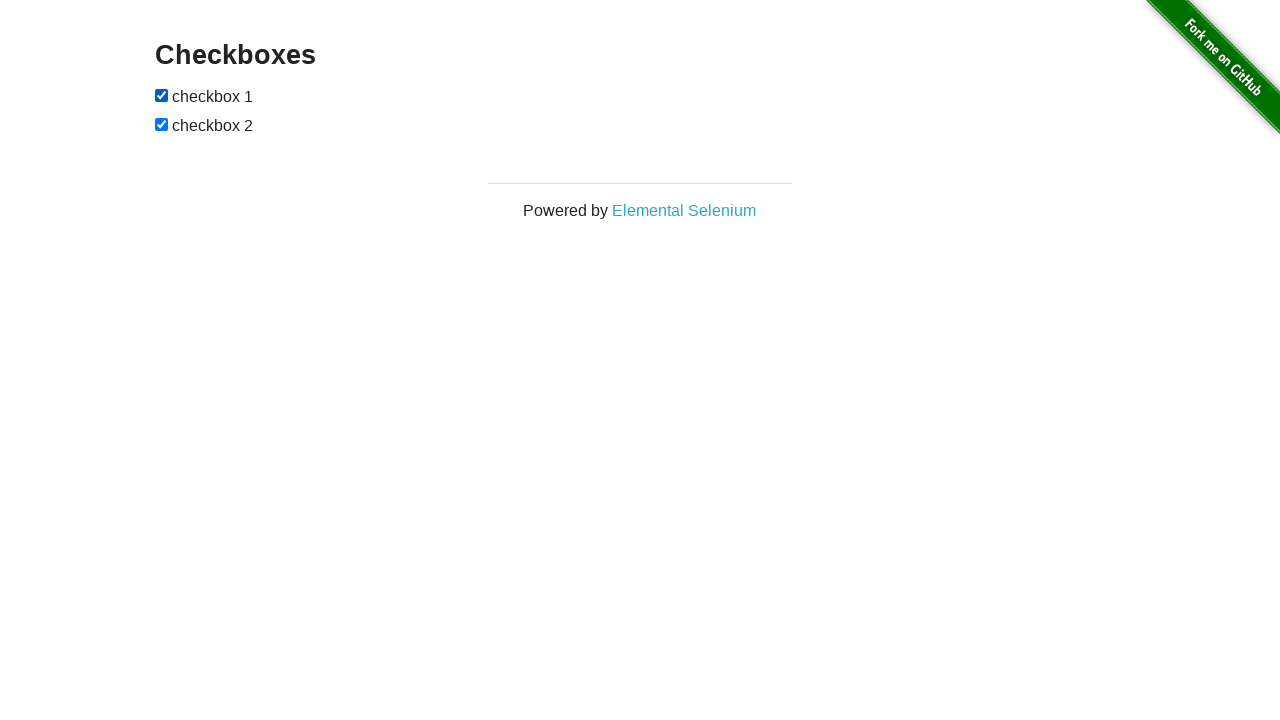

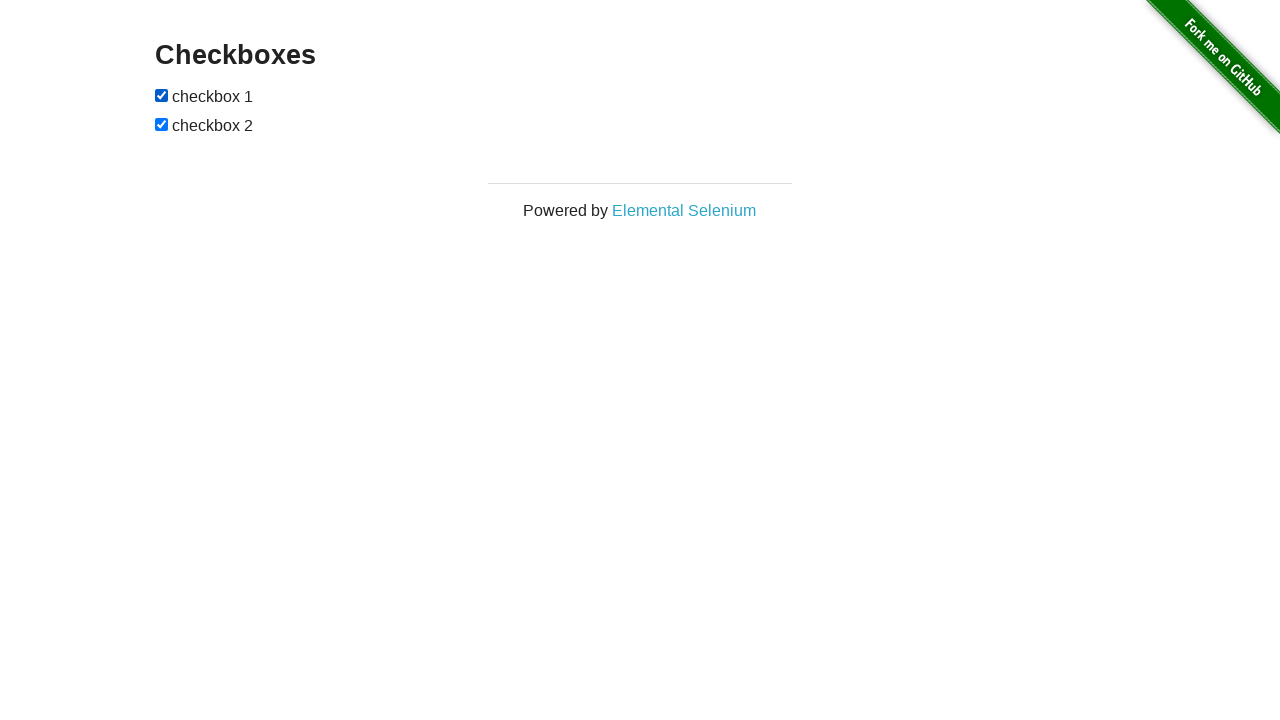